Tests file download functionality by navigating to the-internet.herokuapp.com, clicking on the File Download link, and then clicking on a specific file to download it.

Starting URL: https://the-internet.herokuapp.com/

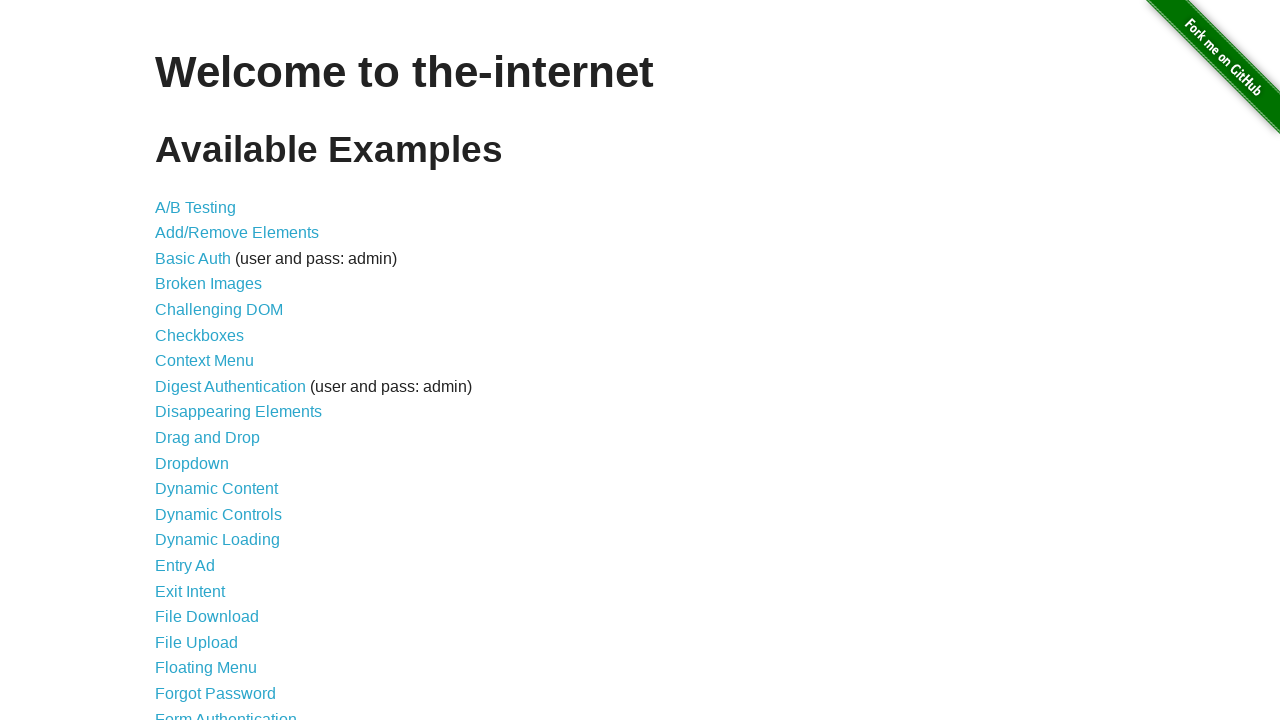

Clicked on the File Download link at (207, 617) on xpath=//a[contains(text(),'File')]
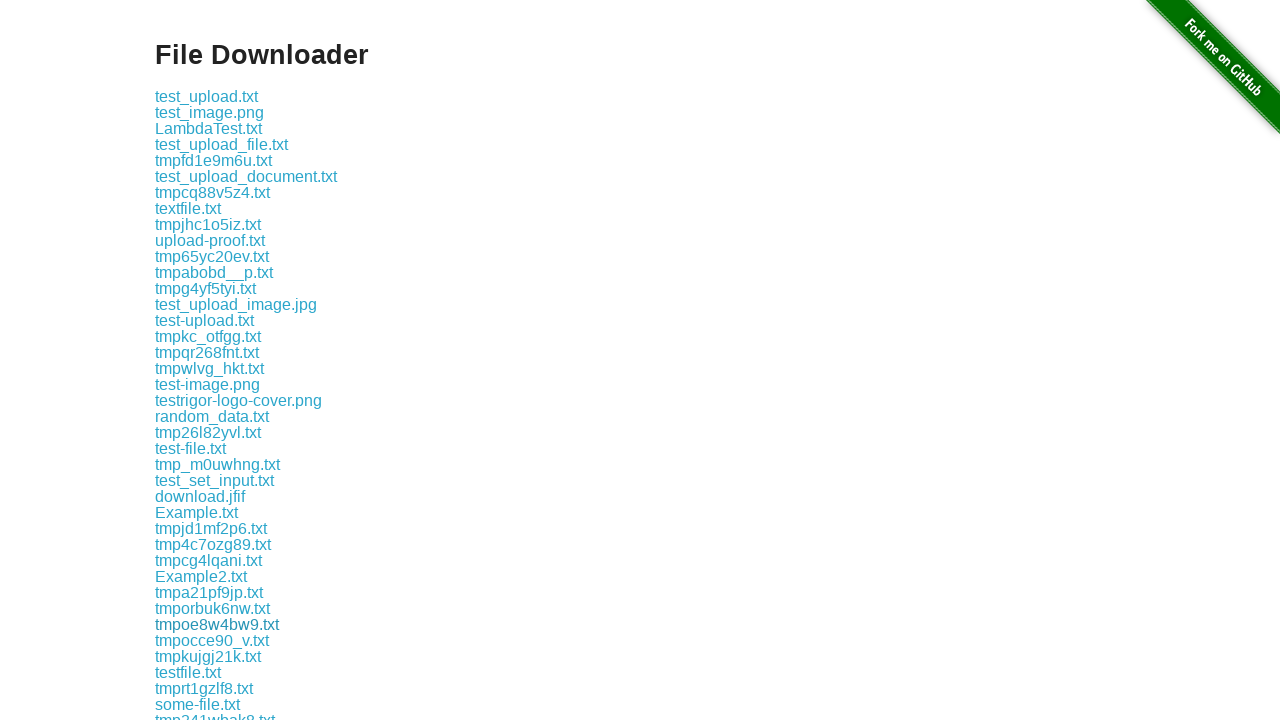

Waited for file download page to load with some-file.txt visible
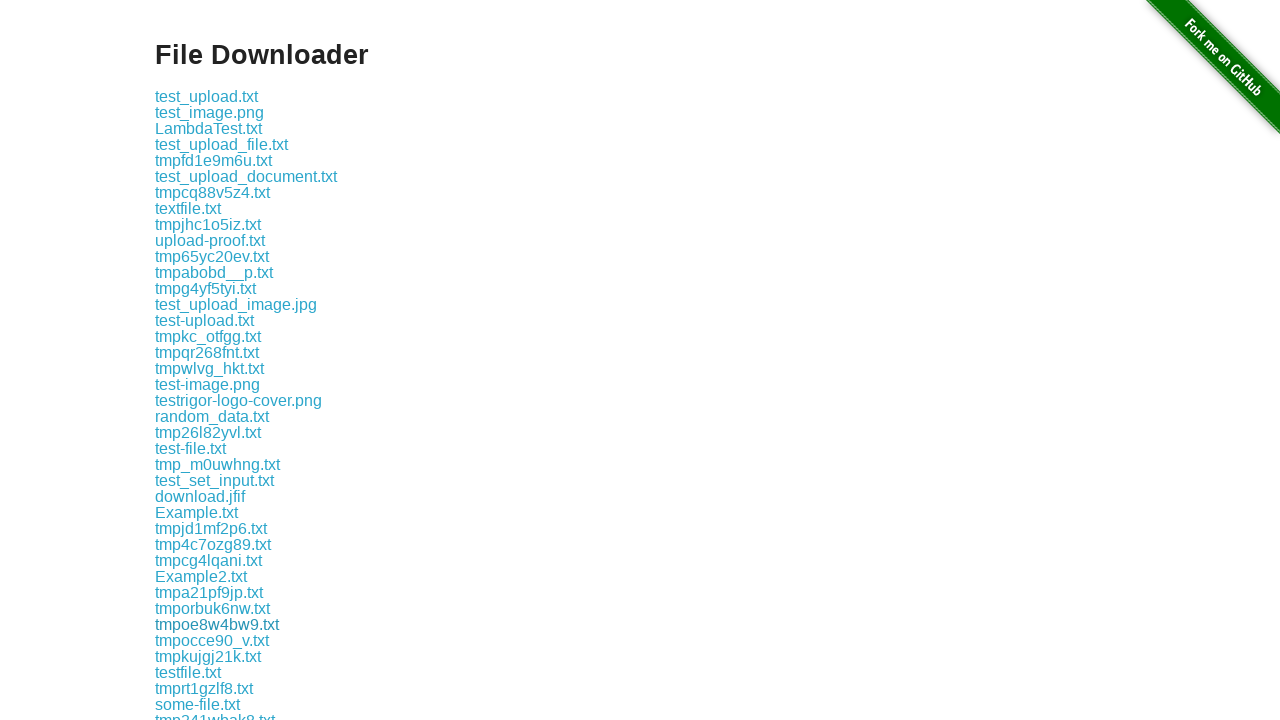

Clicked on a .txt file to download it at (206, 96) on xpath=//a[contains(@href, '.txt')]
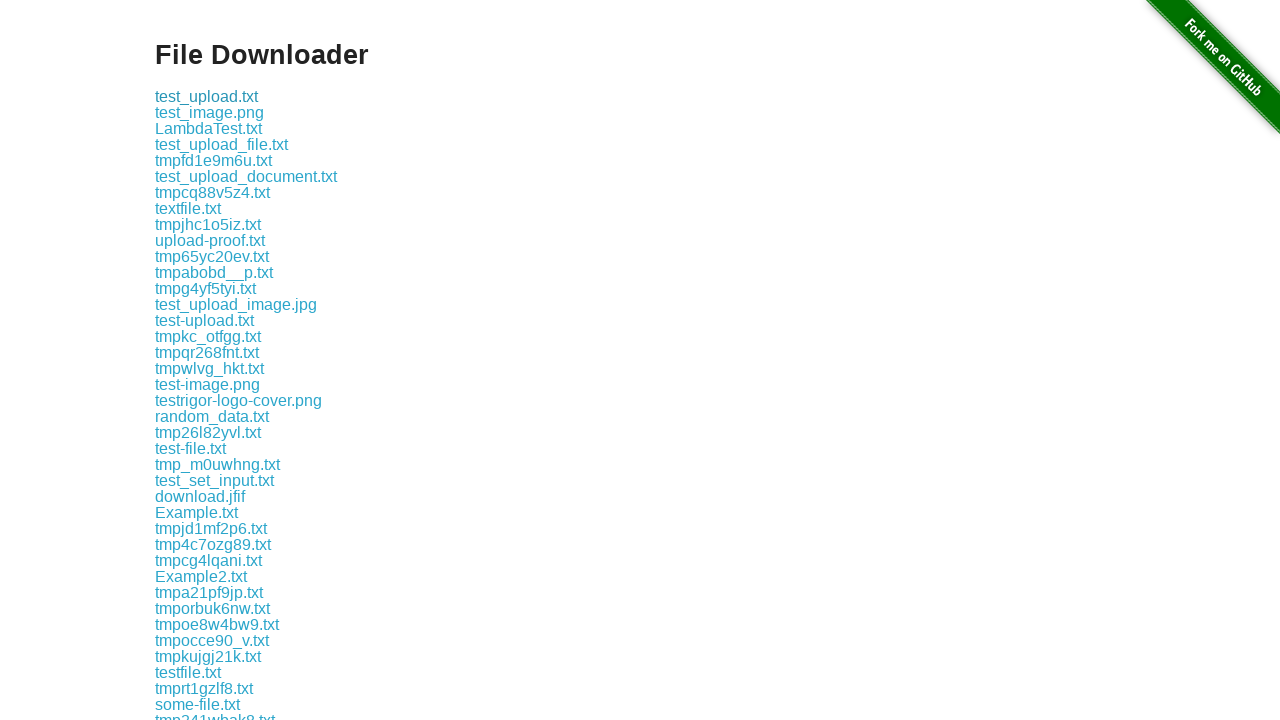

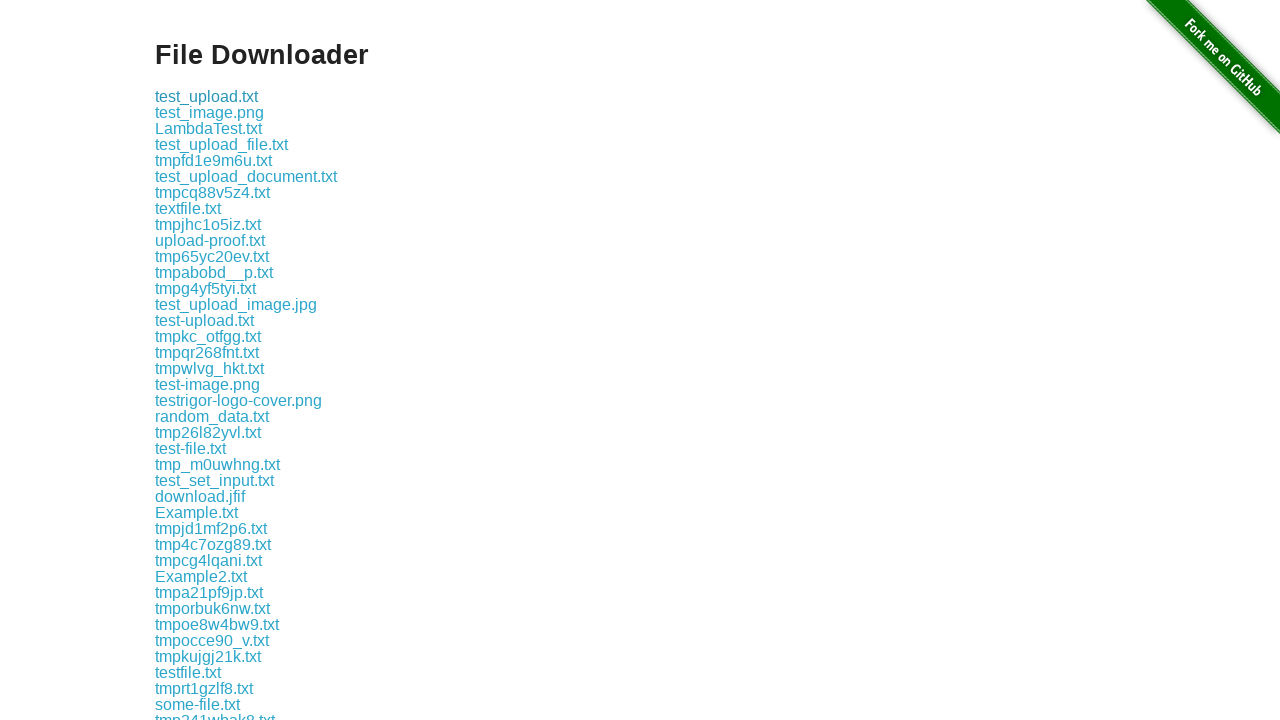